Tests browser navigation functionality including back, forward, and refresh operations

Starting URL: https://opensource-demo.orangehrmlive.com

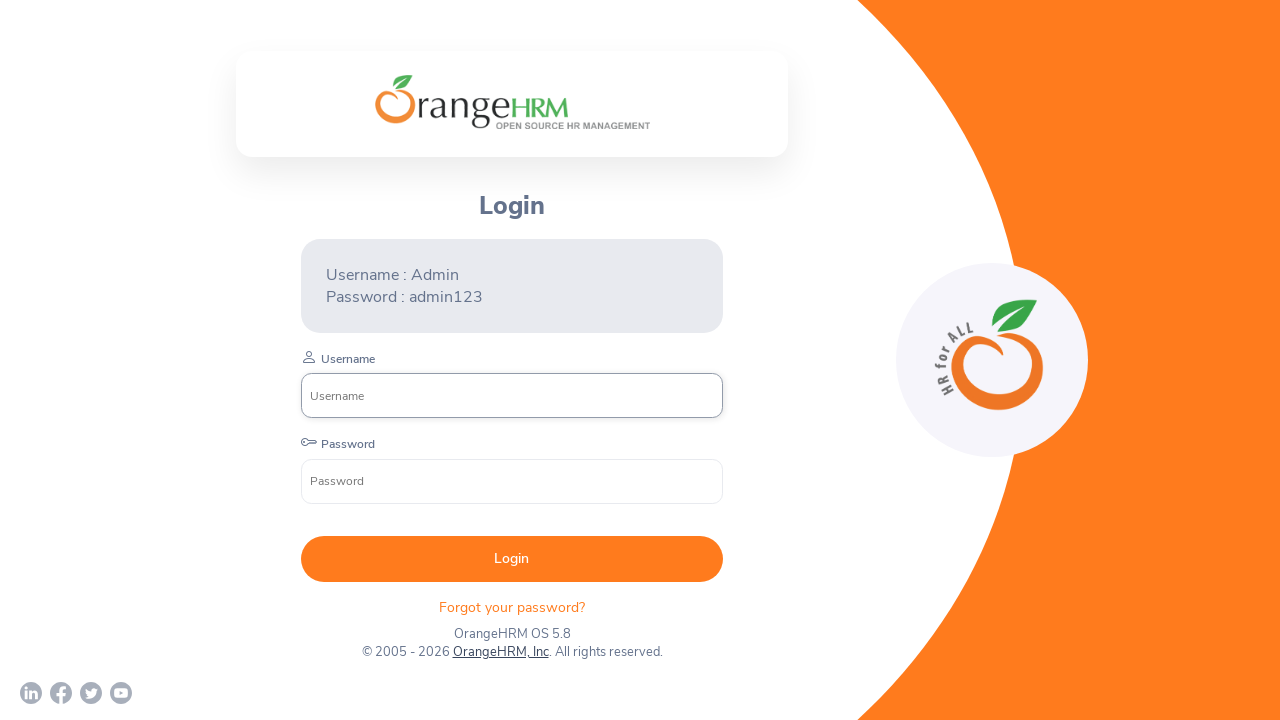

Navigated back to previous page
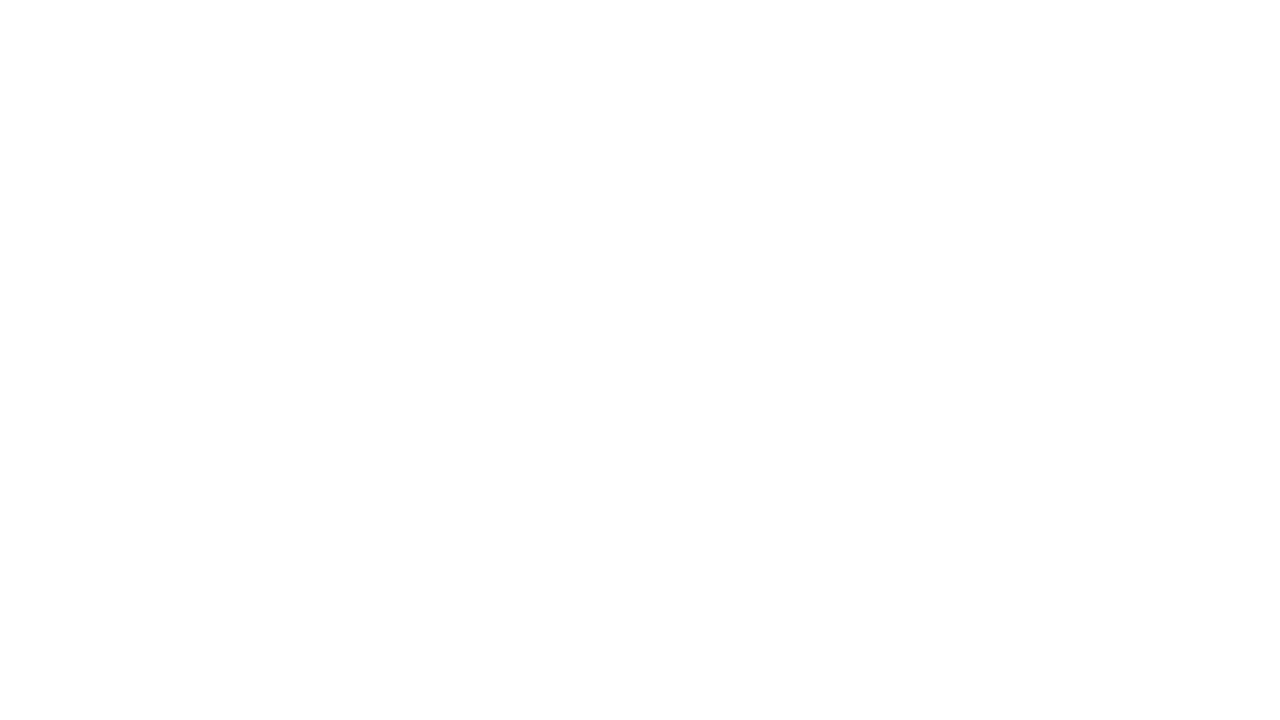

Navigated forward to next page
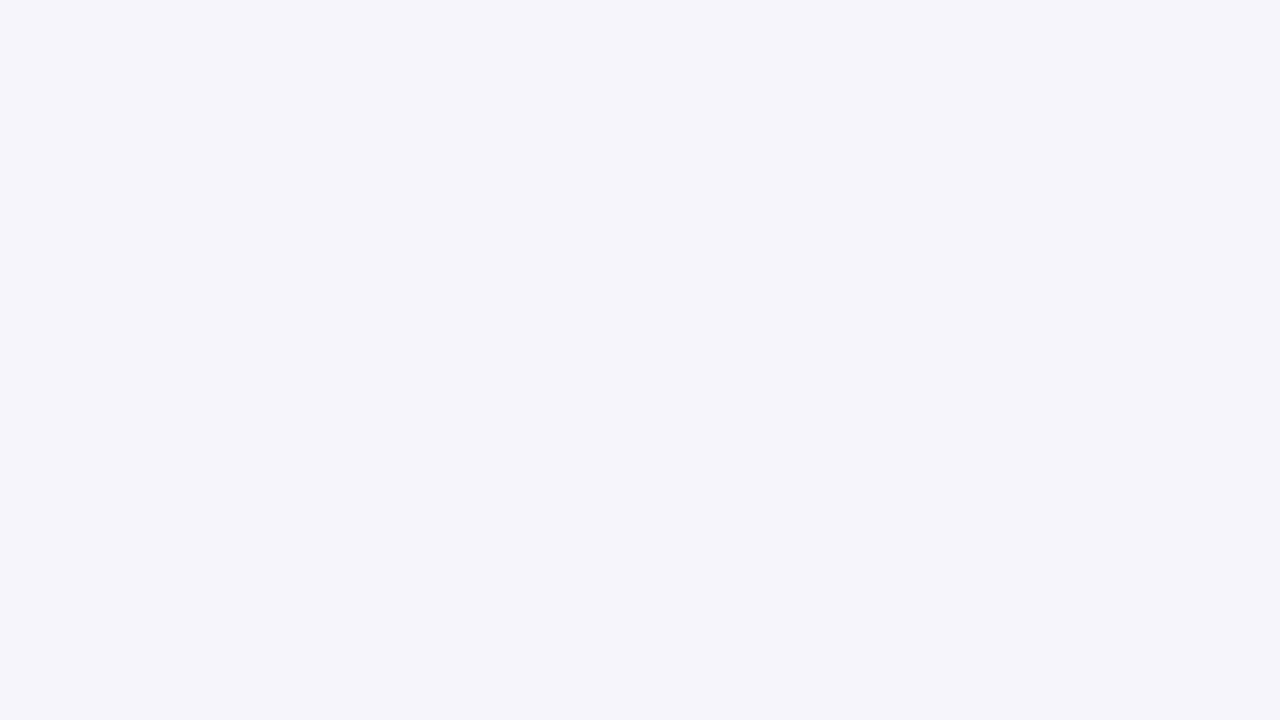

Refreshed the current page
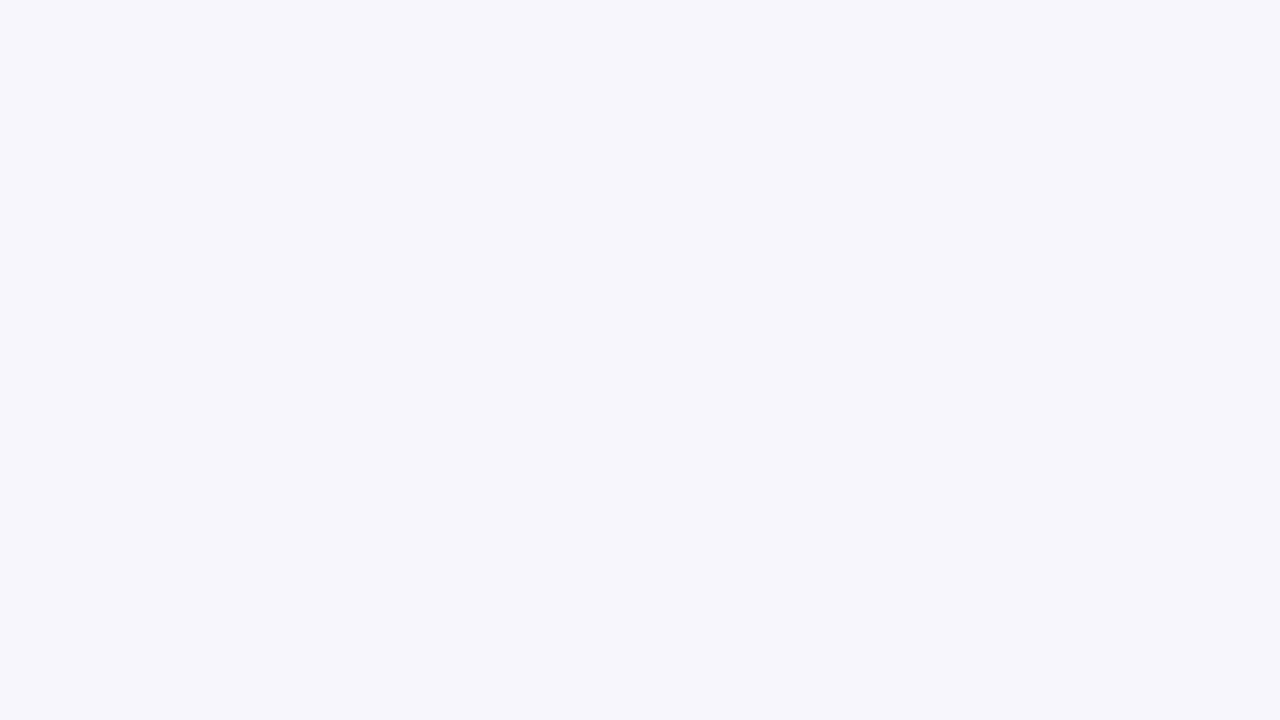

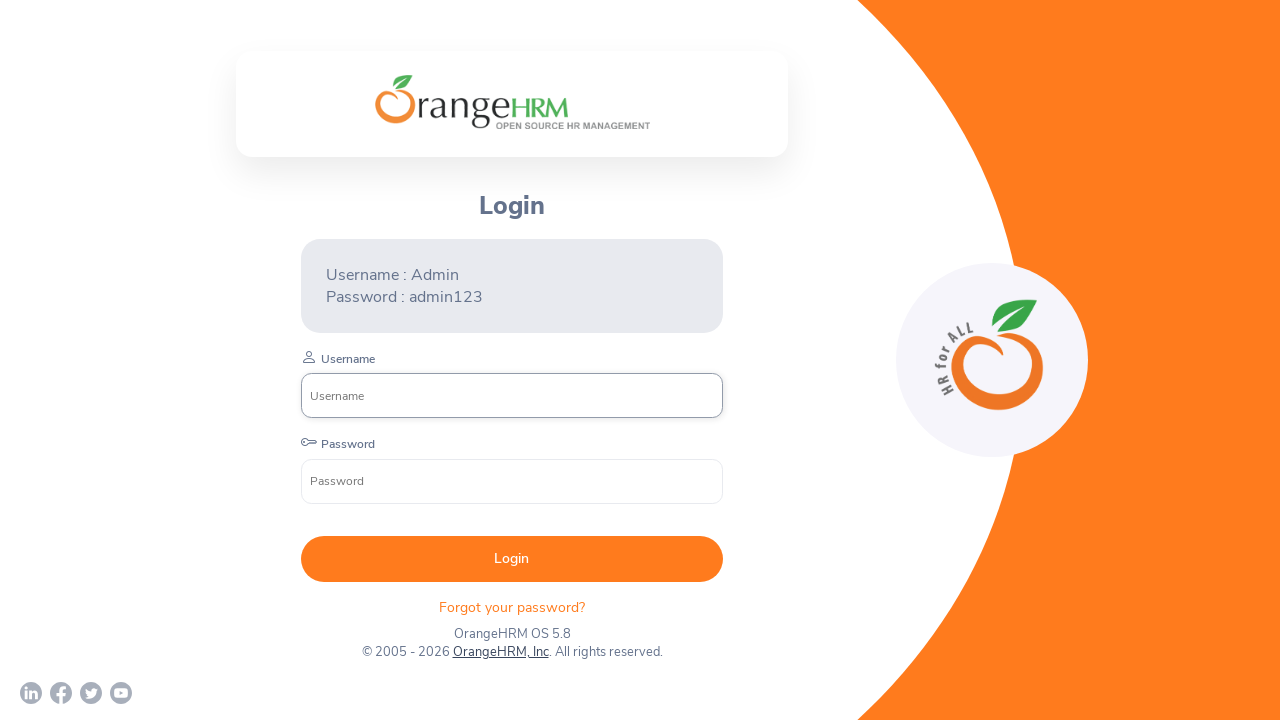